Tests filling out a text box form with name, email, and addresses, then submitting and verifying the displayed output

Starting URL: https://demoqa.com/text-box

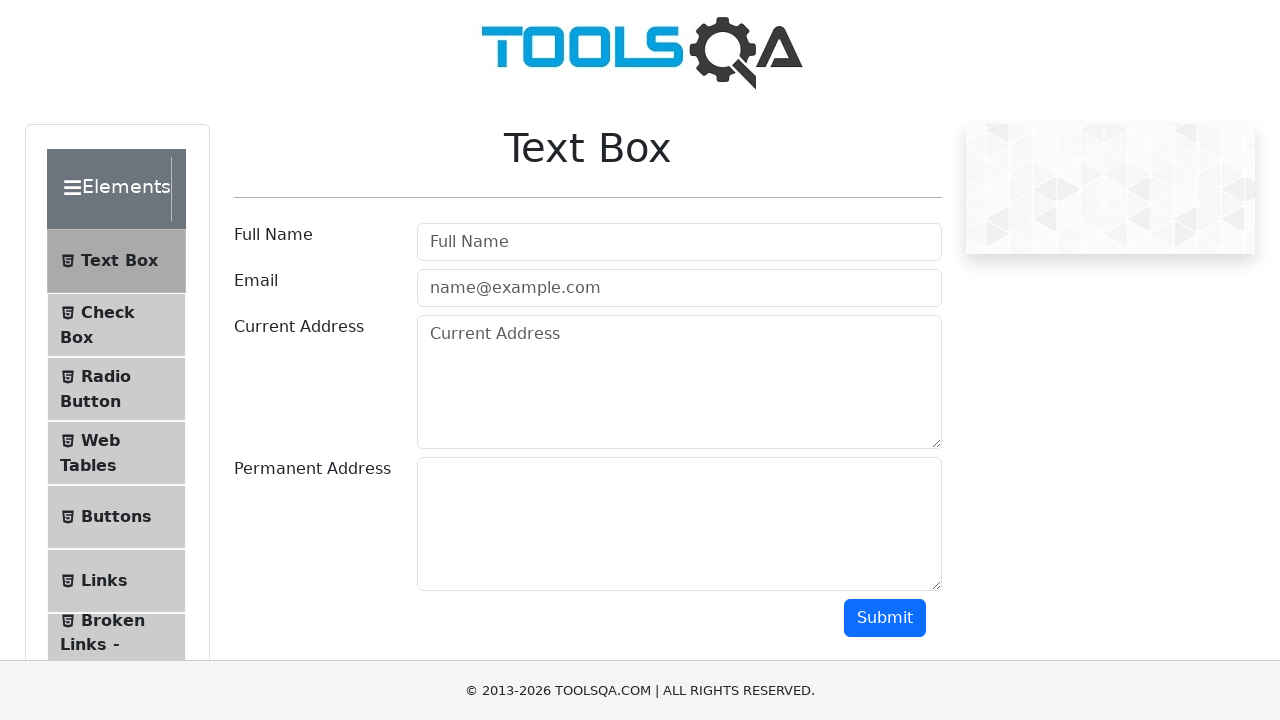

Filled full name field with 'Max' on #userName
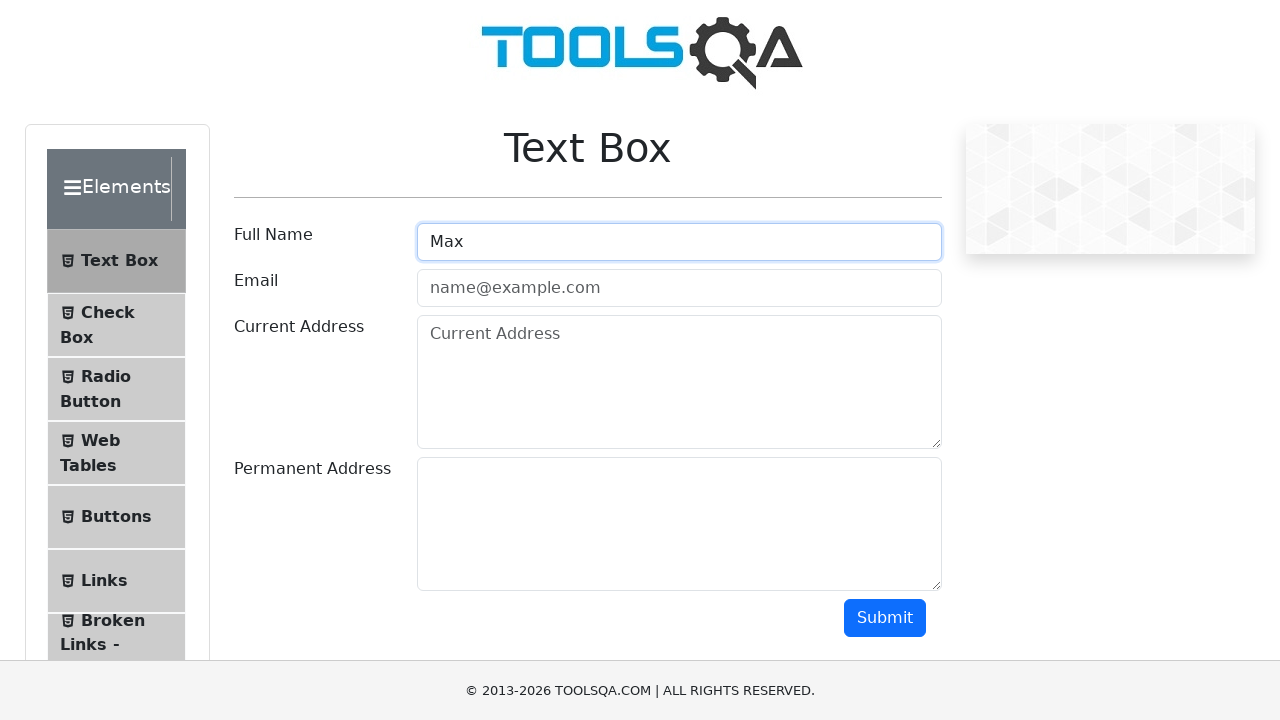

Filled email field with 'max@mail.ru' on #userEmail
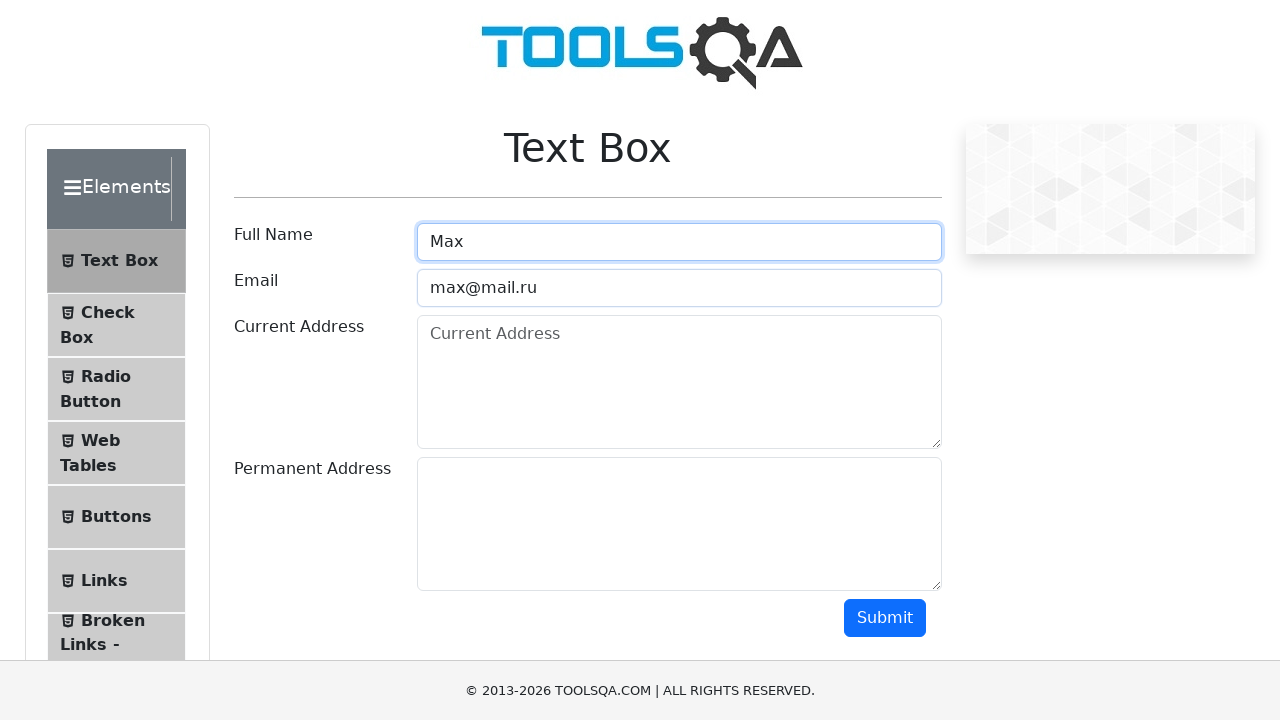

Filled current address field with Moldova address on #currentAddress
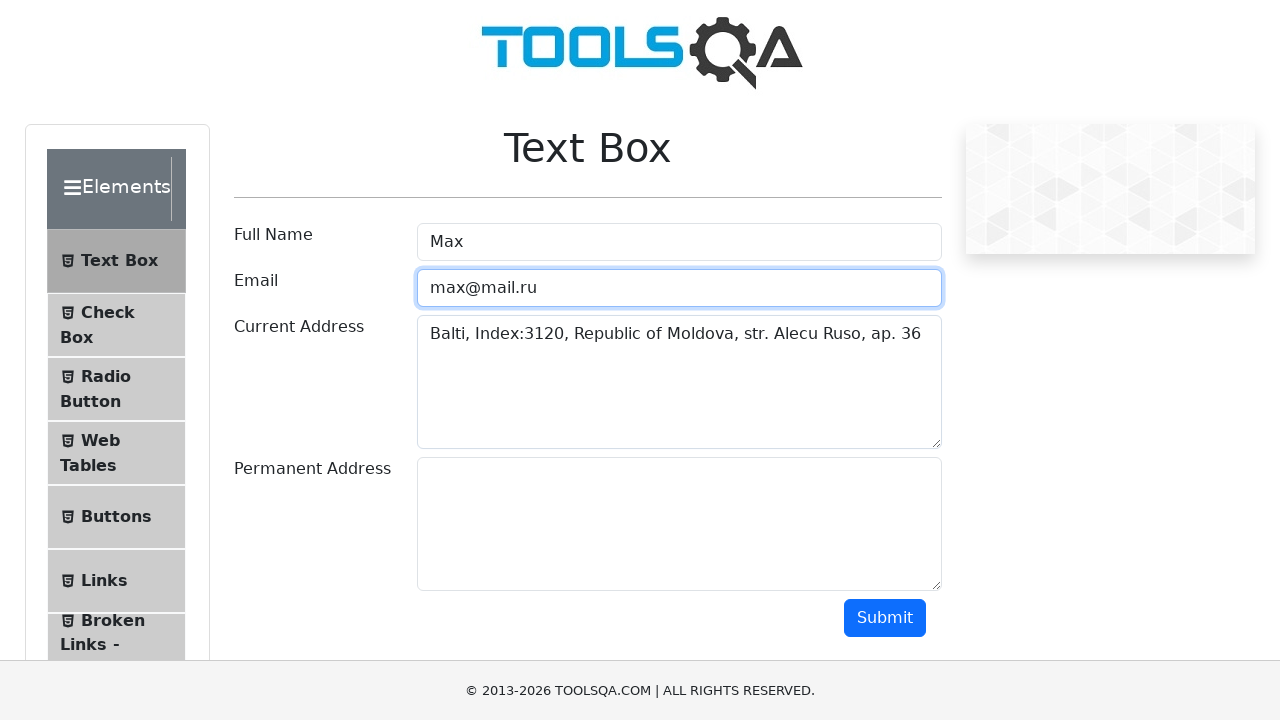

Filled permanent address field with Moldova address on #permanentAddress
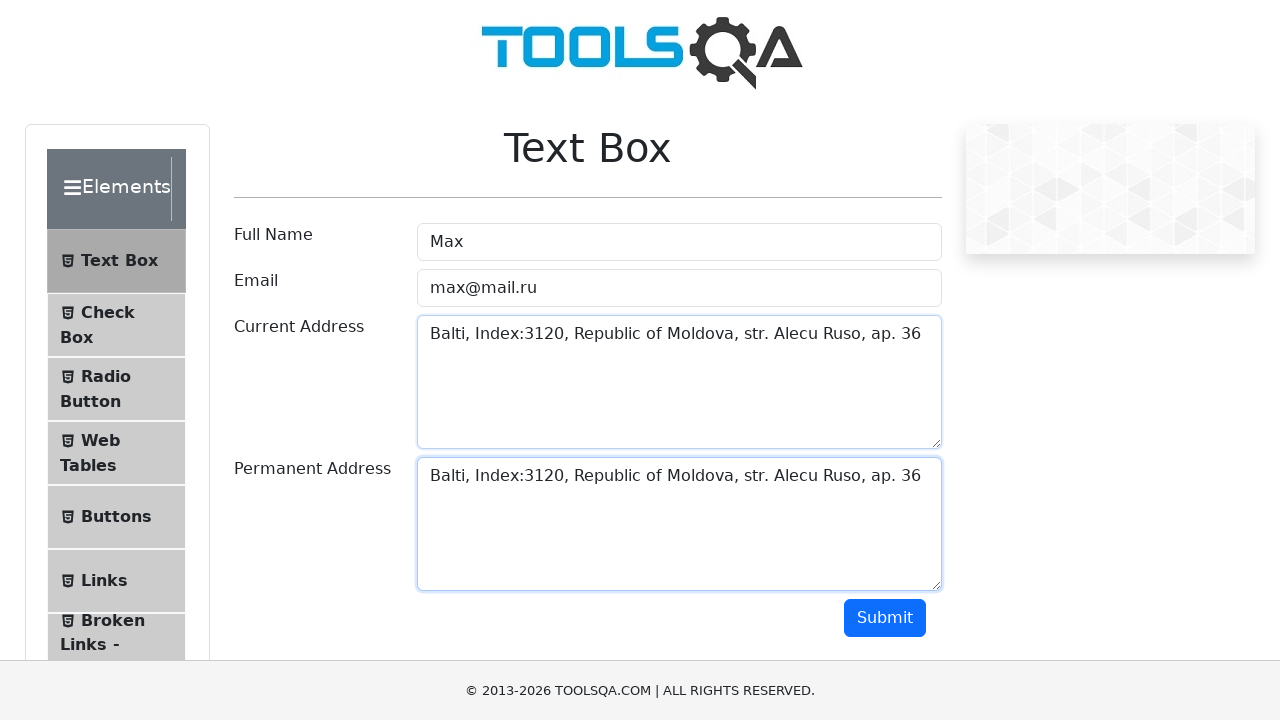

Scrolled submit button into view
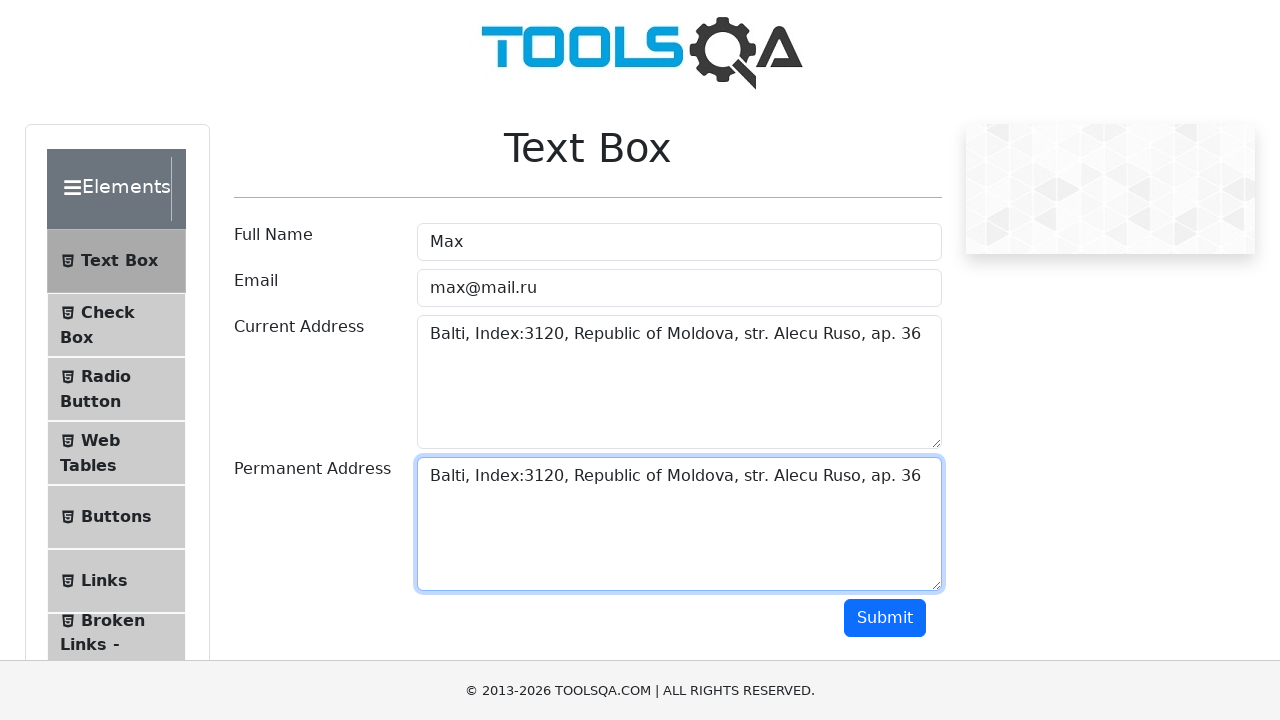

Clicked submit button to submit form at (885, 618) on #submit
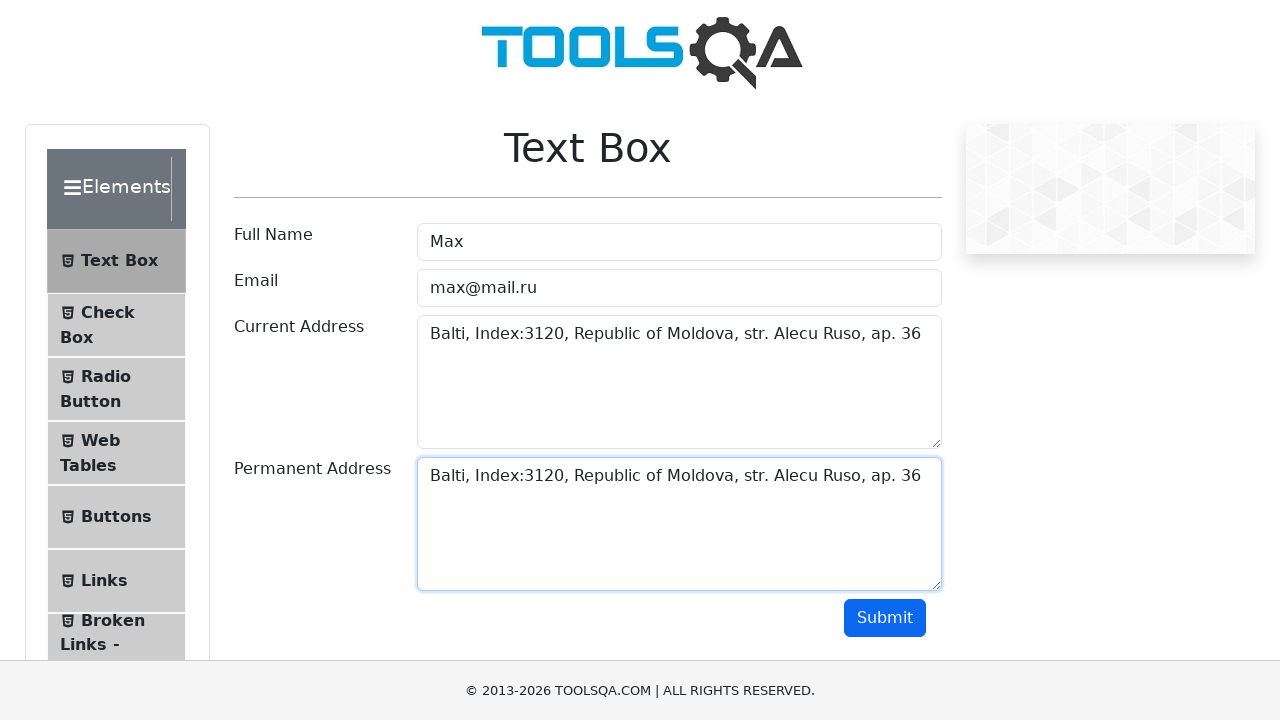

Form output appeared after submission
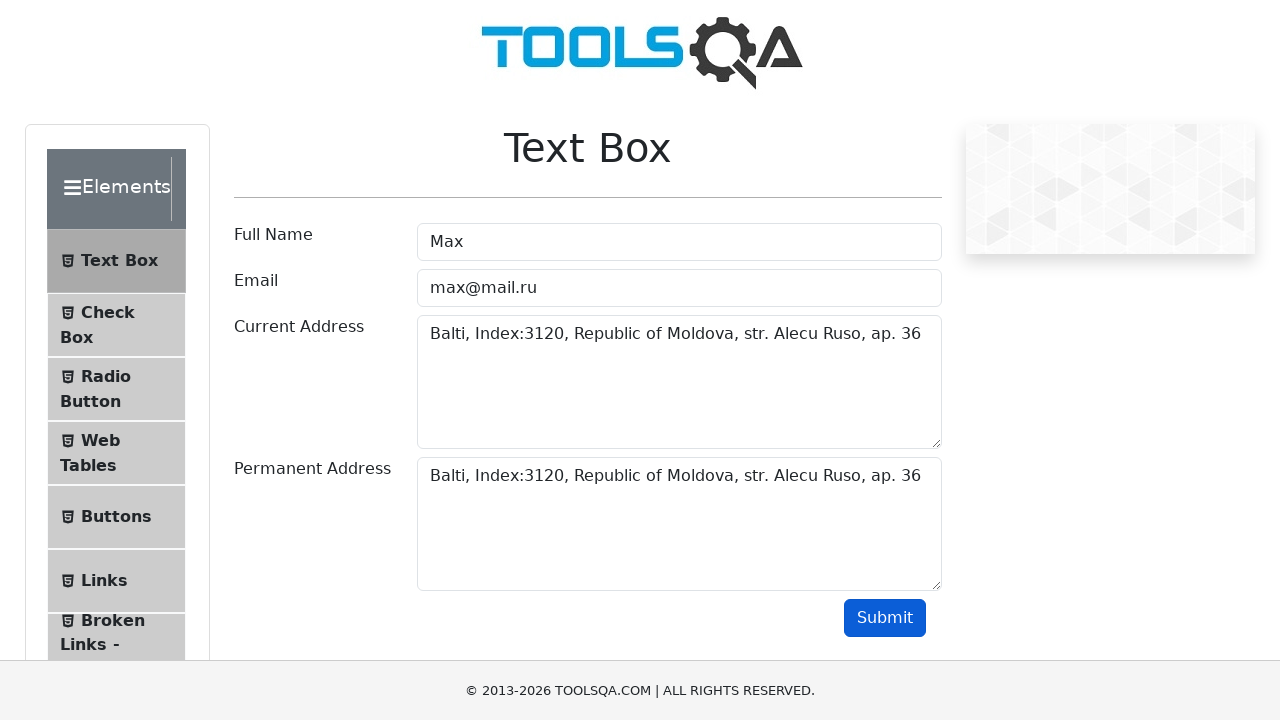

Retrieved name output: 'Name:Max'
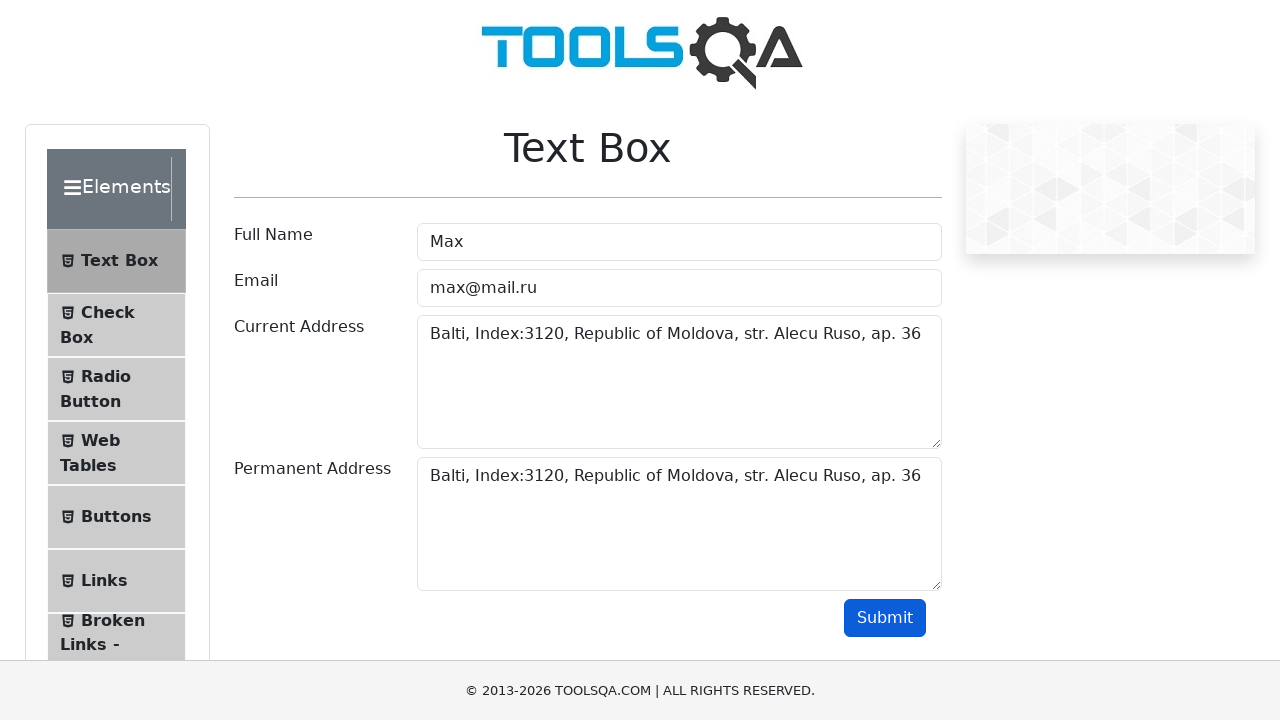

Verified name output matches expected value
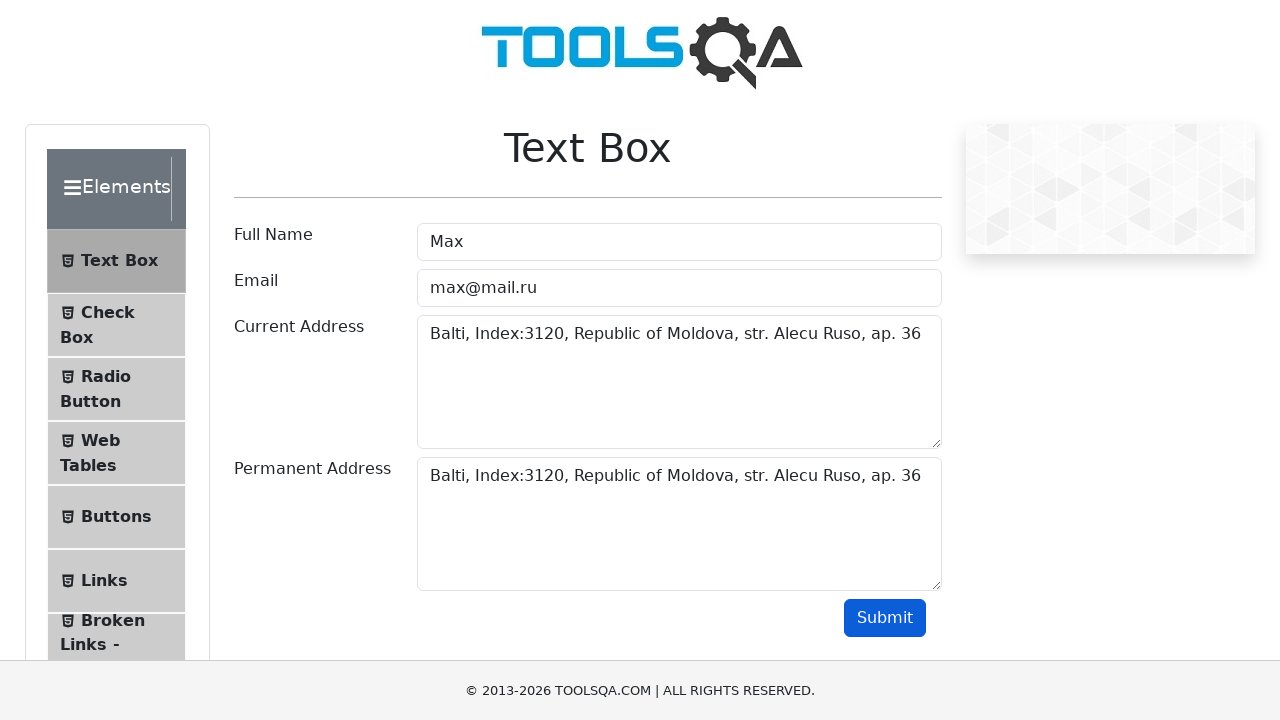

Retrieved email output: 'Email:max@mail.ru'
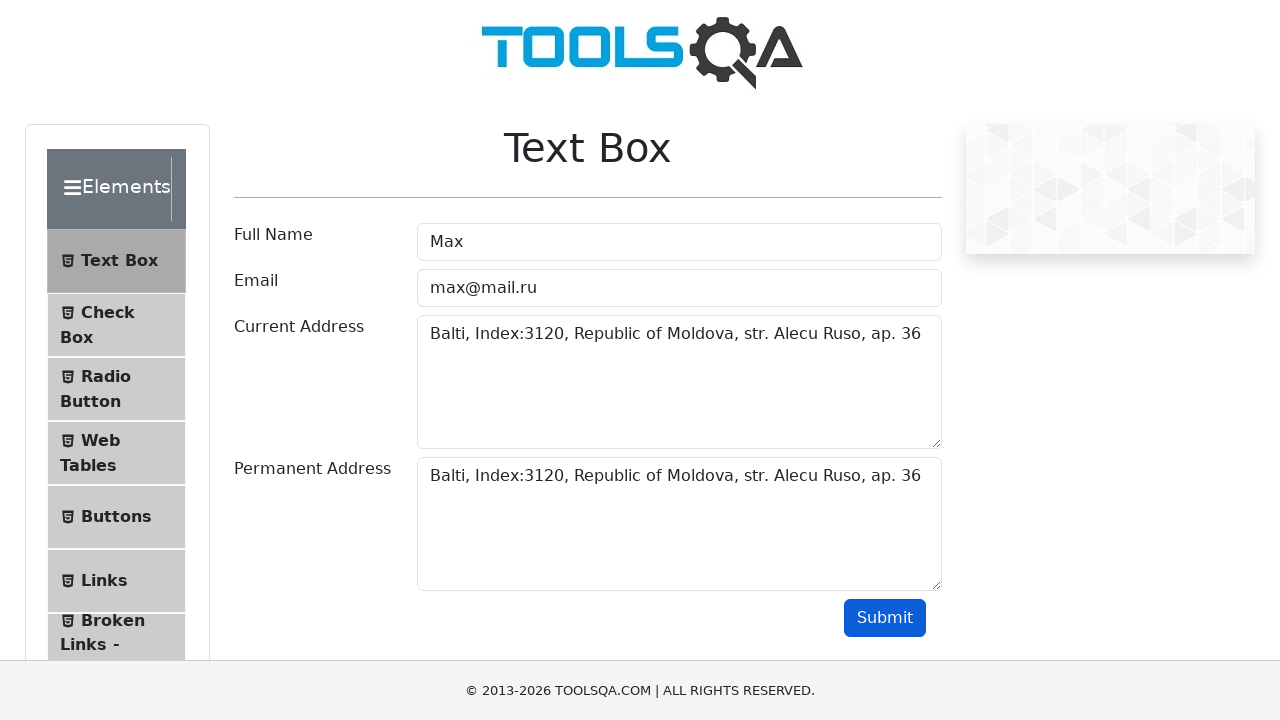

Verified email output matches expected value
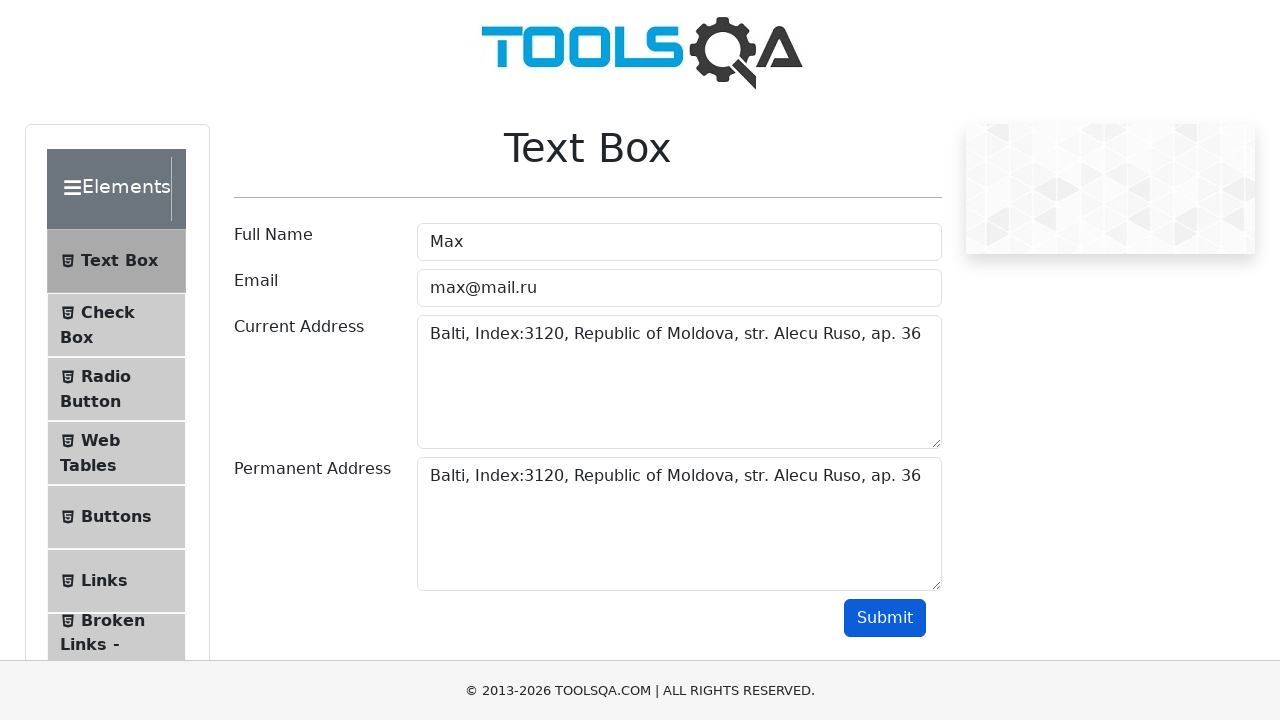

Retrieved current address output: 'Current Address :Balti, Index:3120, Republic of Moldova, str. Alecu Ruso, ap. 36 '
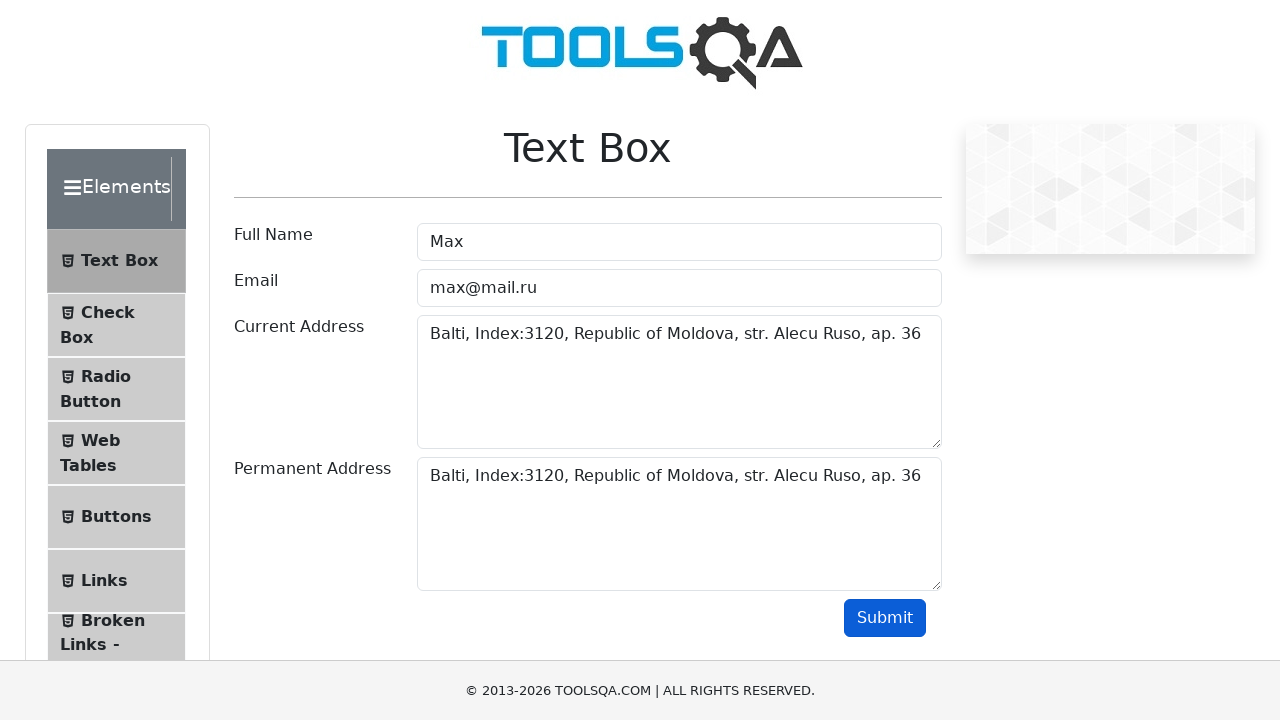

Verified current address output contains expected address
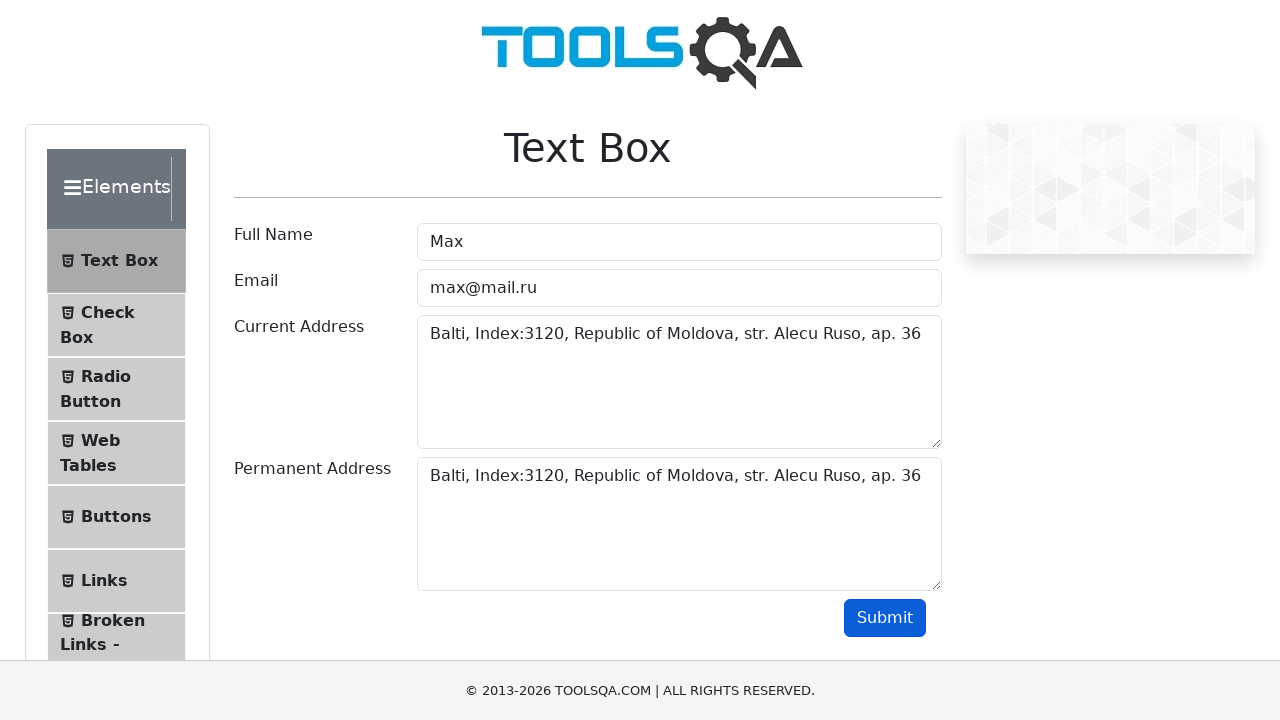

Retrieved permanent address output: 'Permananet Address :Balti, Index:3120, Republic of Moldova, str. Alecu Ruso, ap. 36'
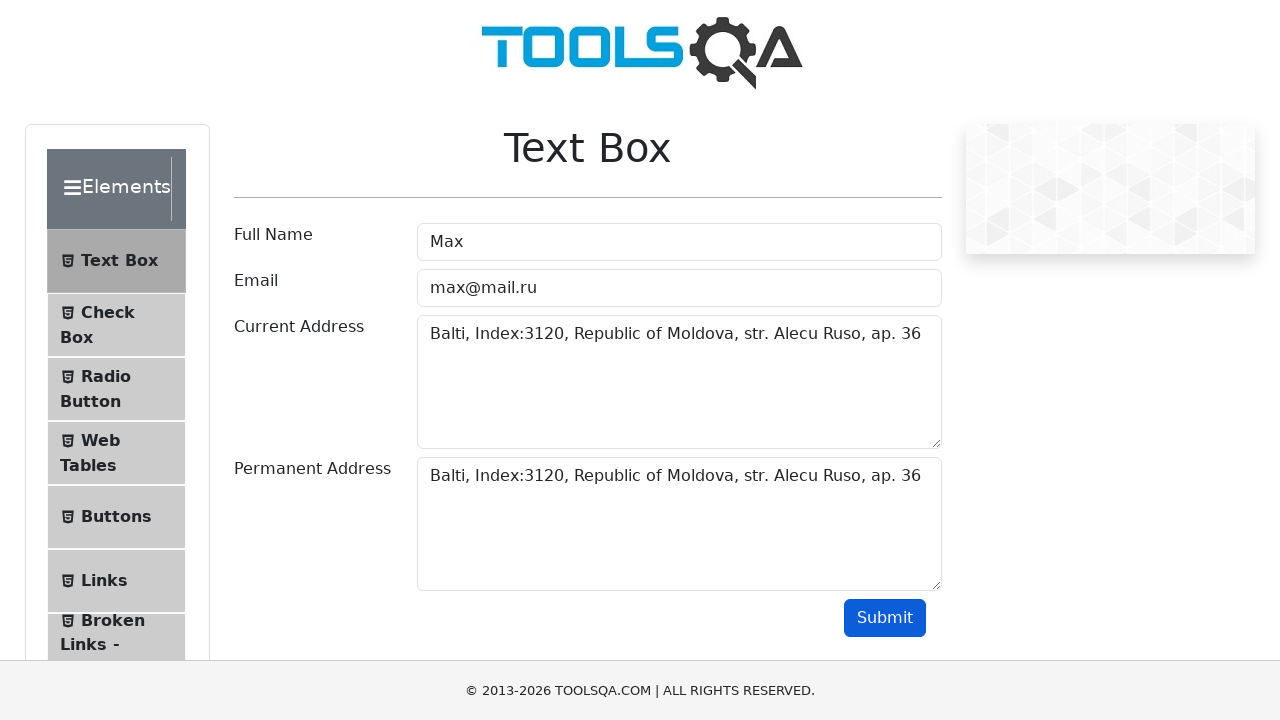

Verified permanent address output contains expected address
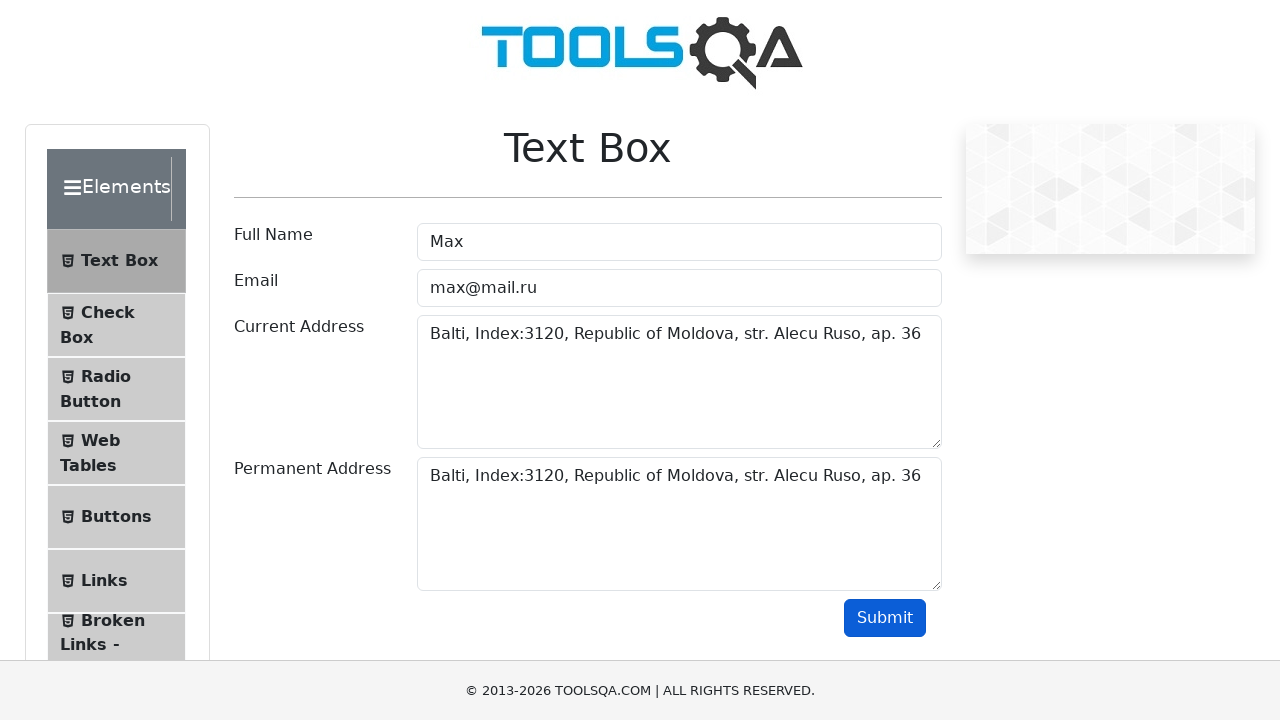

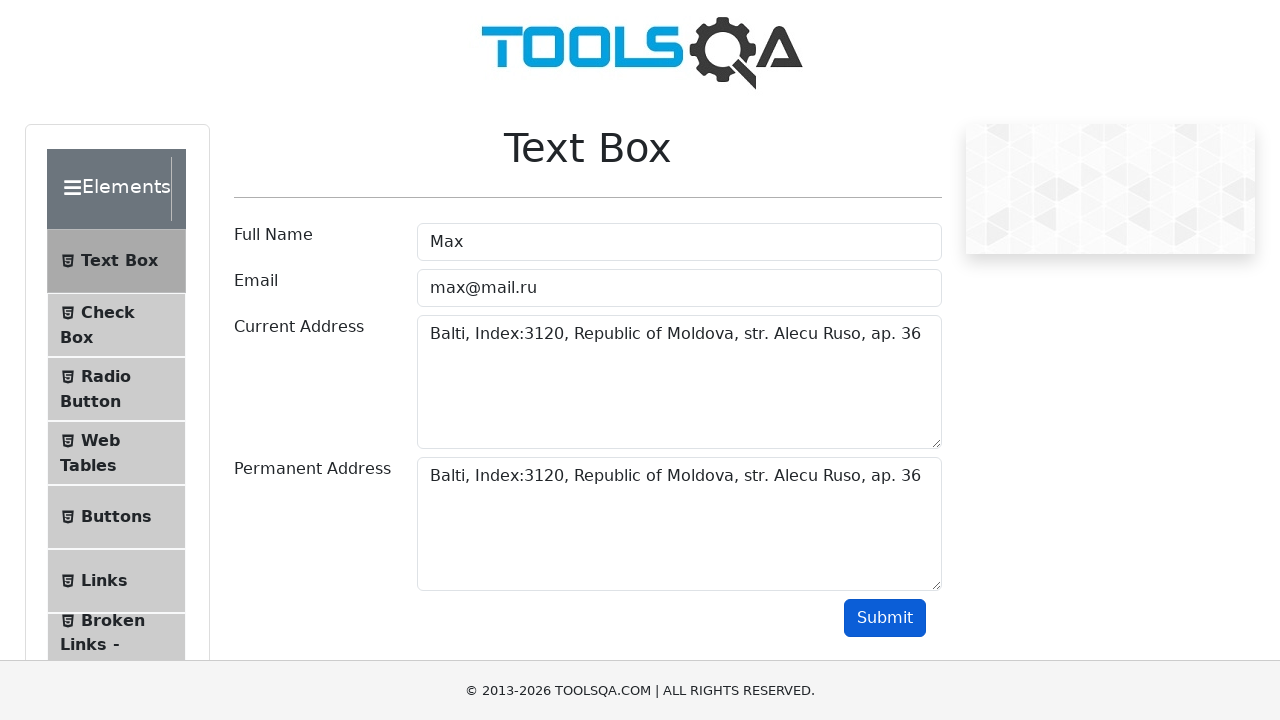